Tests adding specific products (Cucumber, Beetroot, Carrot) to the shopping cart on an e-commerce practice site by iterating through the product list and clicking the add button for matching items.

Starting URL: https://rahulshettyacademy.com/seleniumPractise/#/

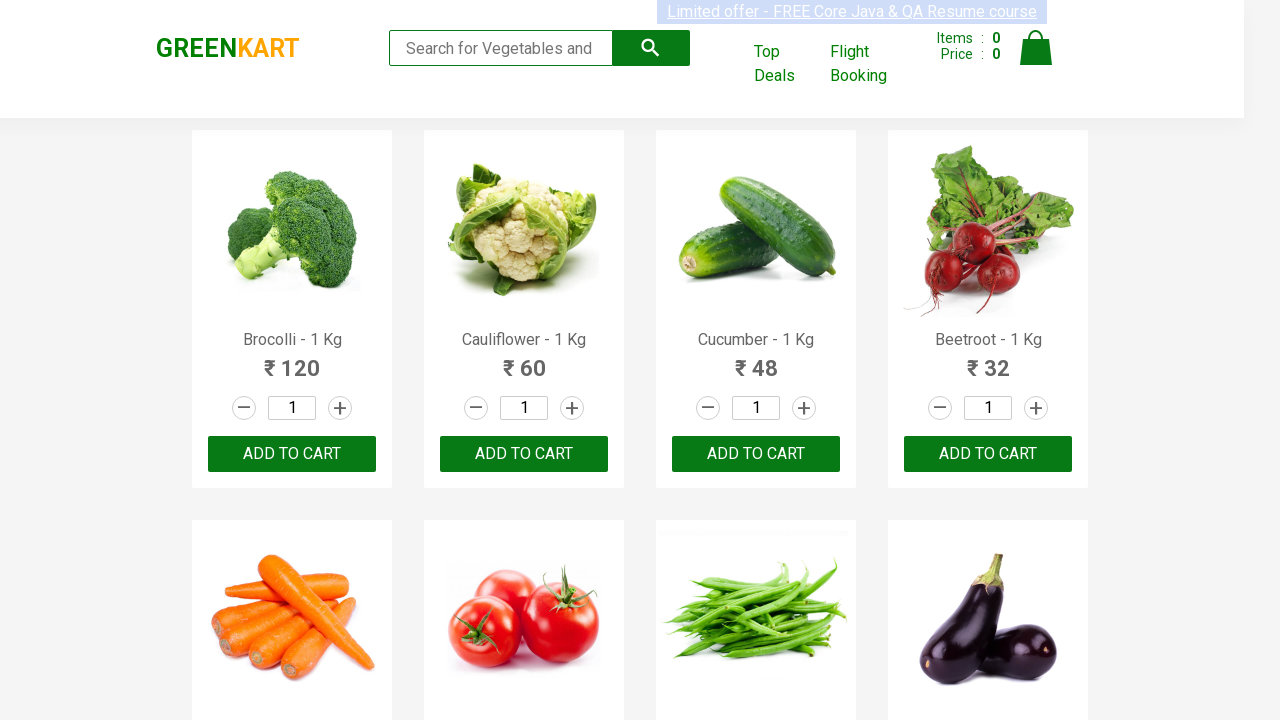

Waited for product elements to load on the e-commerce page
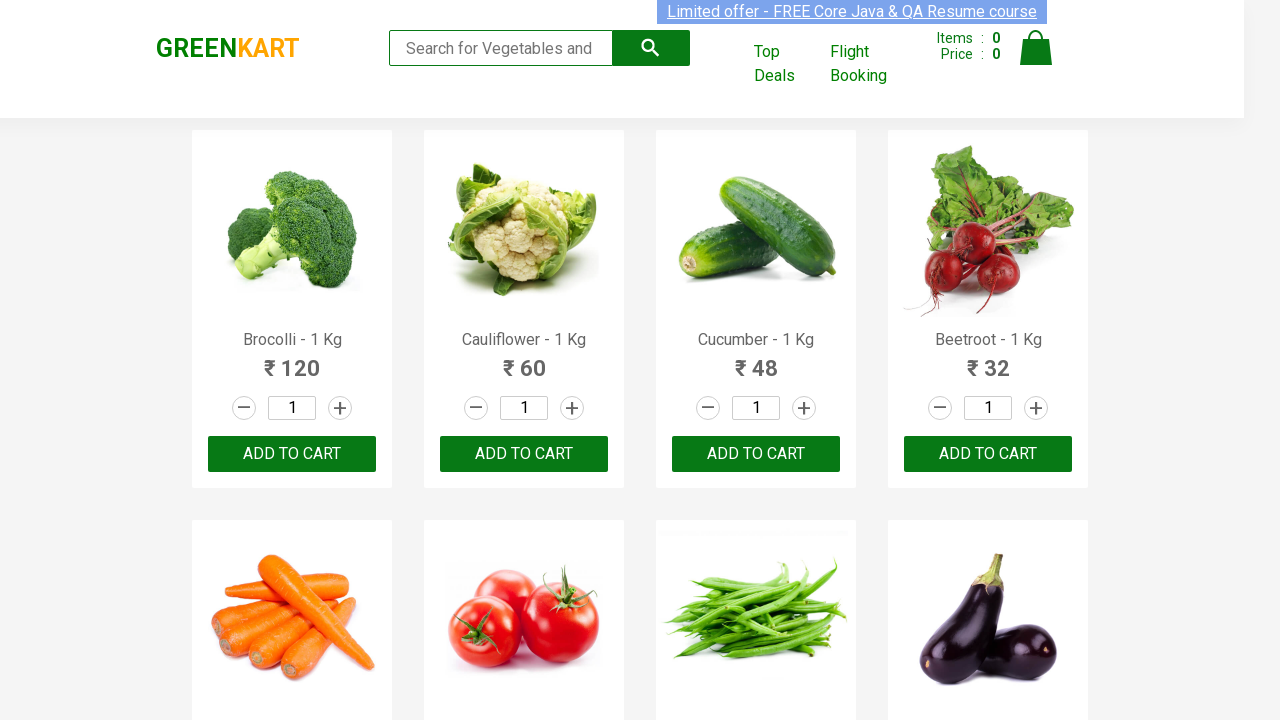

Retrieved all product name elements from the page
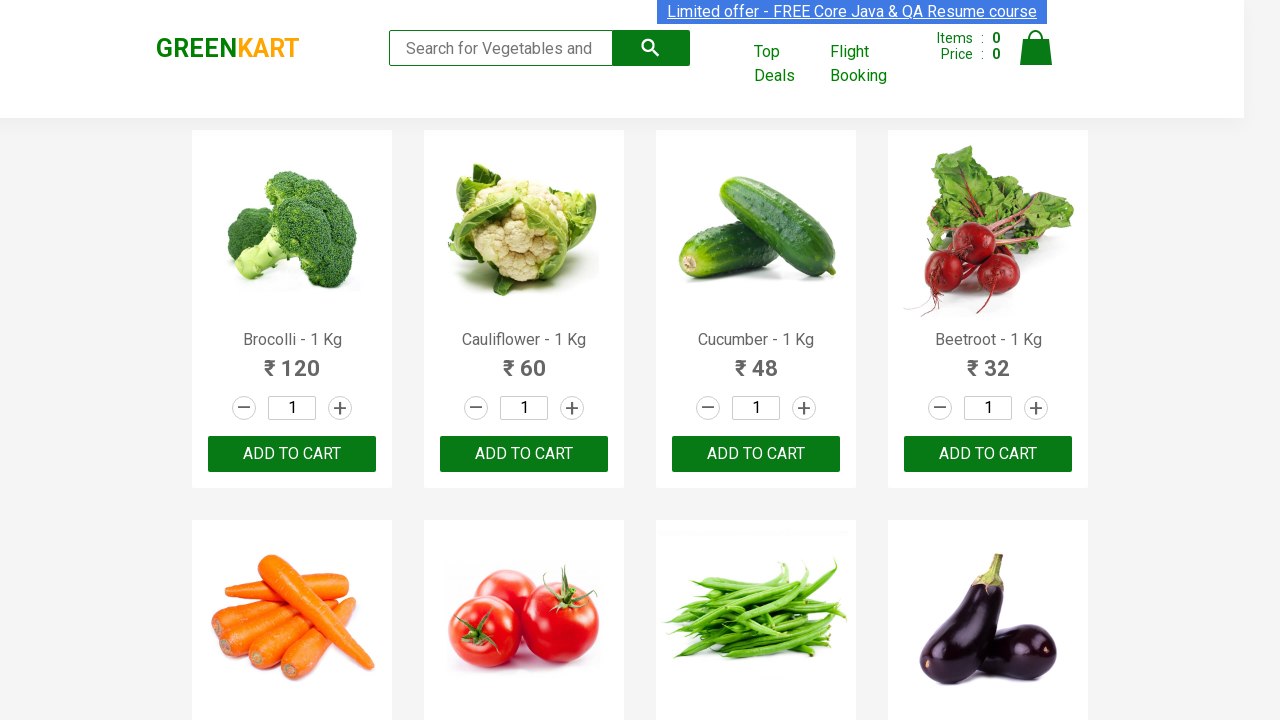

Retrieved all add to cart buttons from the page
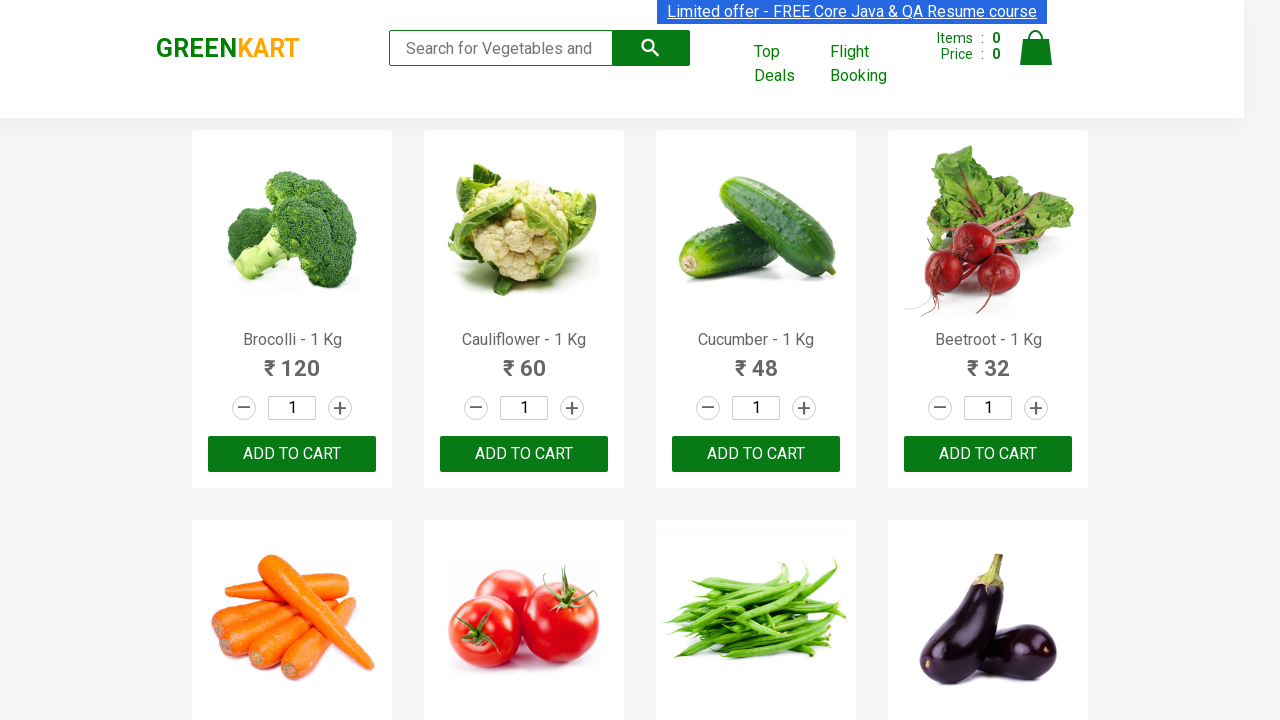

Clicked add to cart button for Cucumber
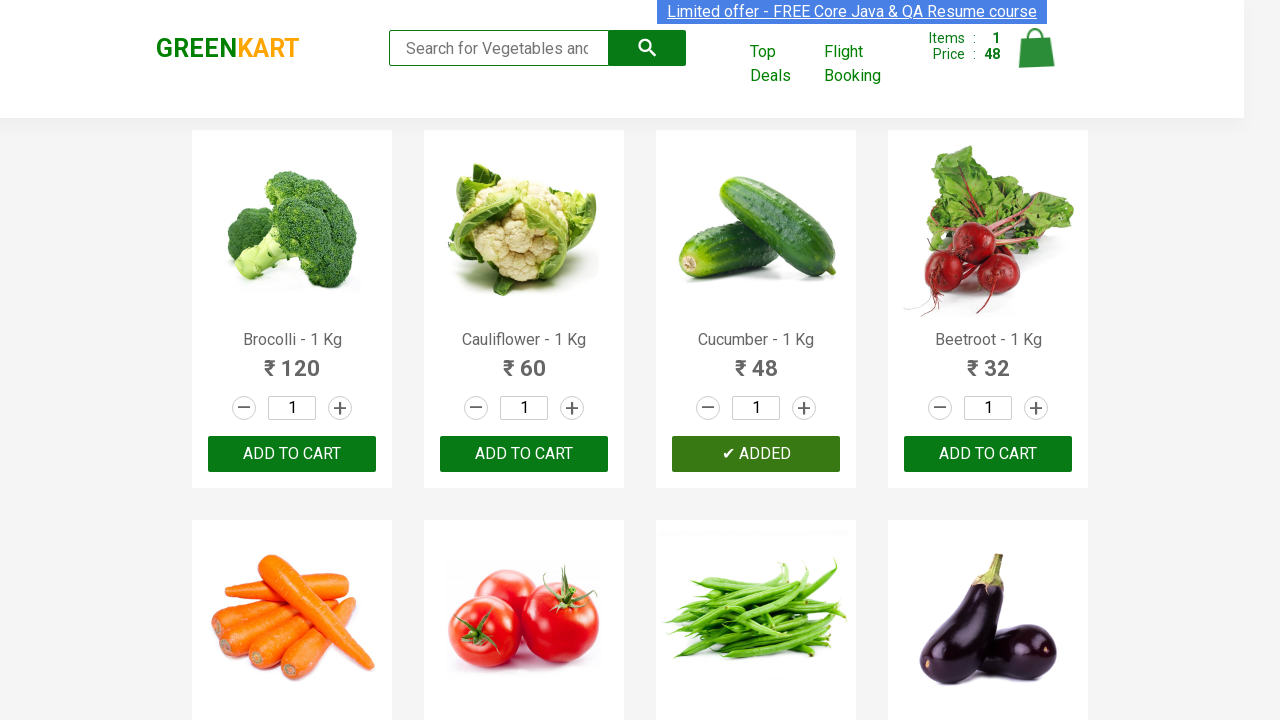

Clicked add to cart button for Beetroot
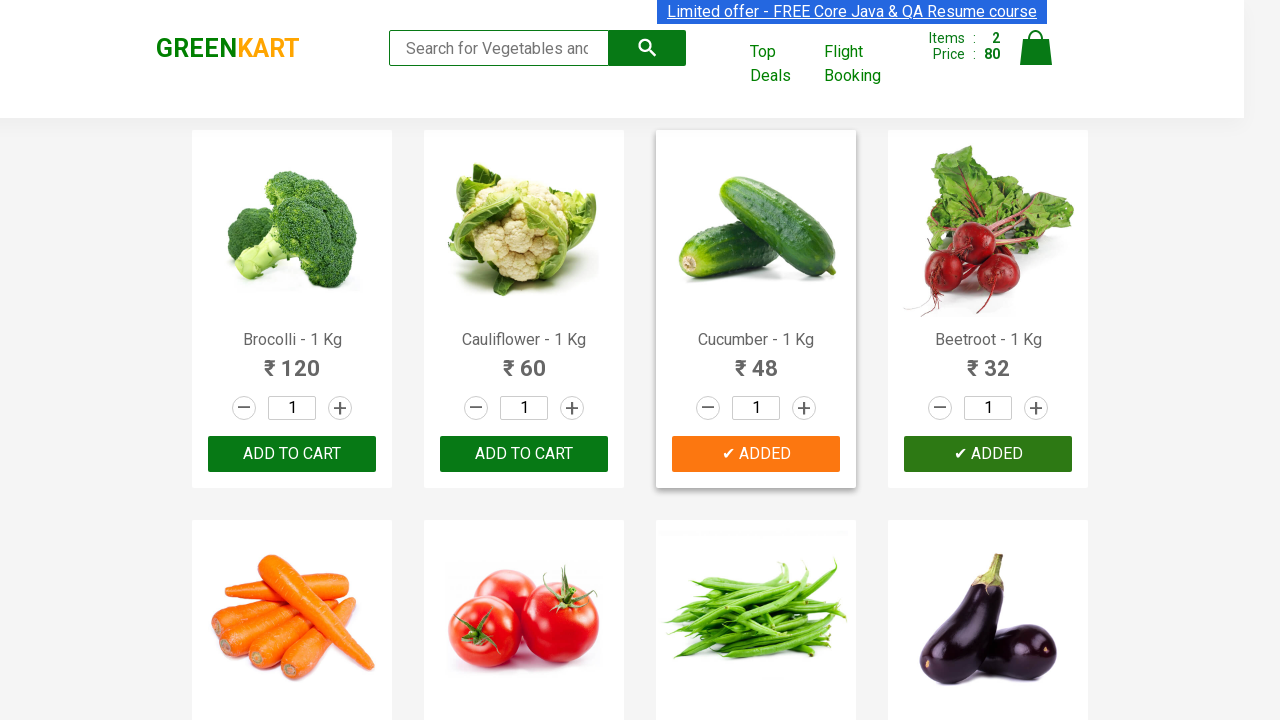

Clicked add to cart button for Carrot
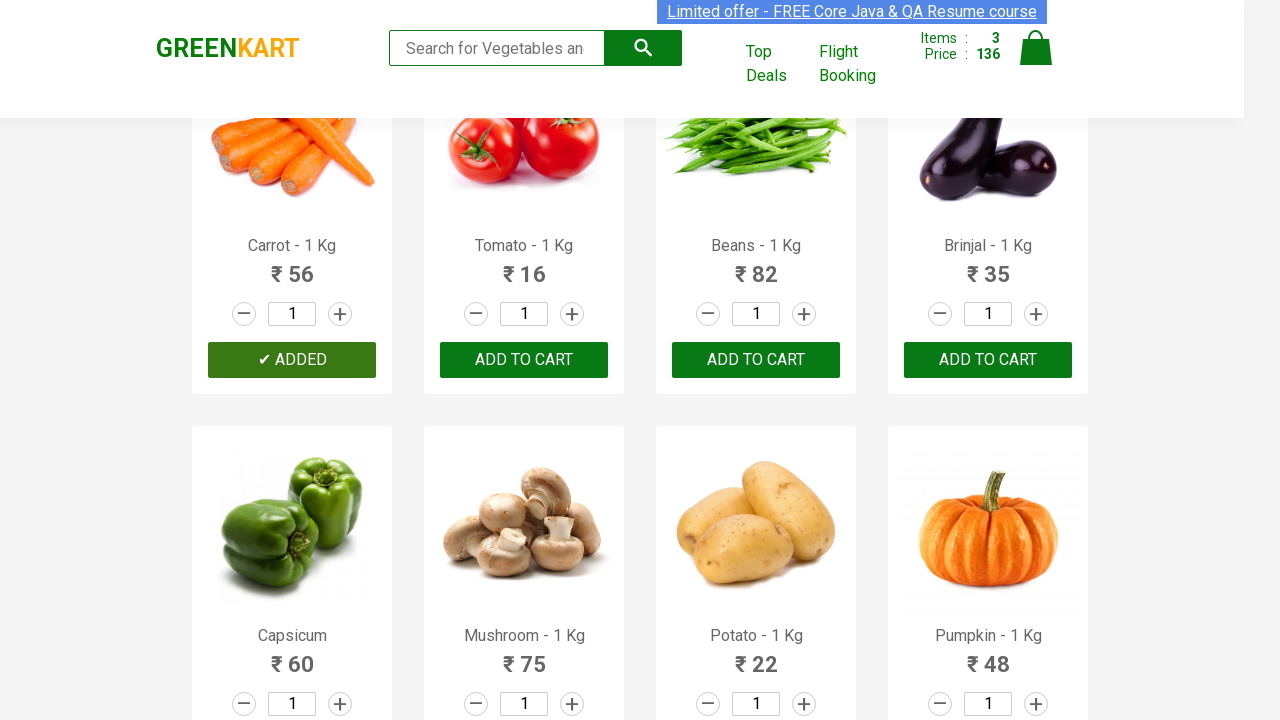

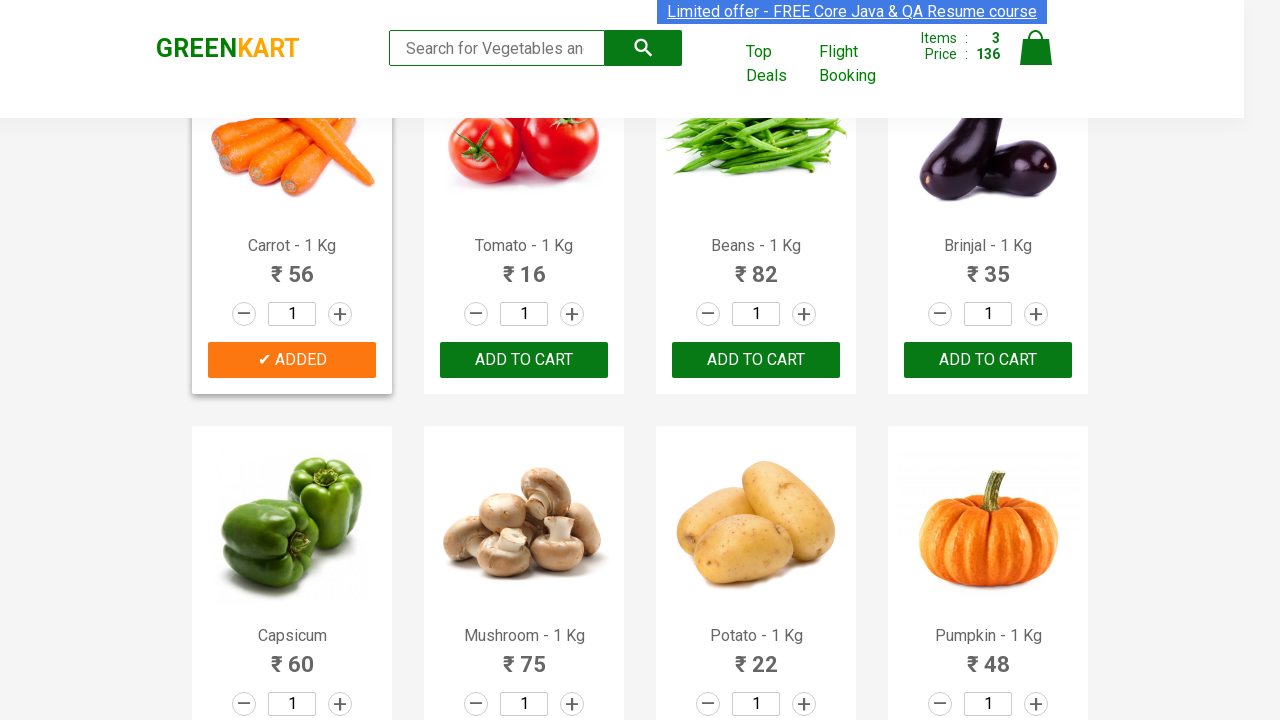